Tests text input functionality by entering text in an input field, clicking a button, and verifying the button text updates to match the input

Starting URL: http://uitestingplayground.com/textinput

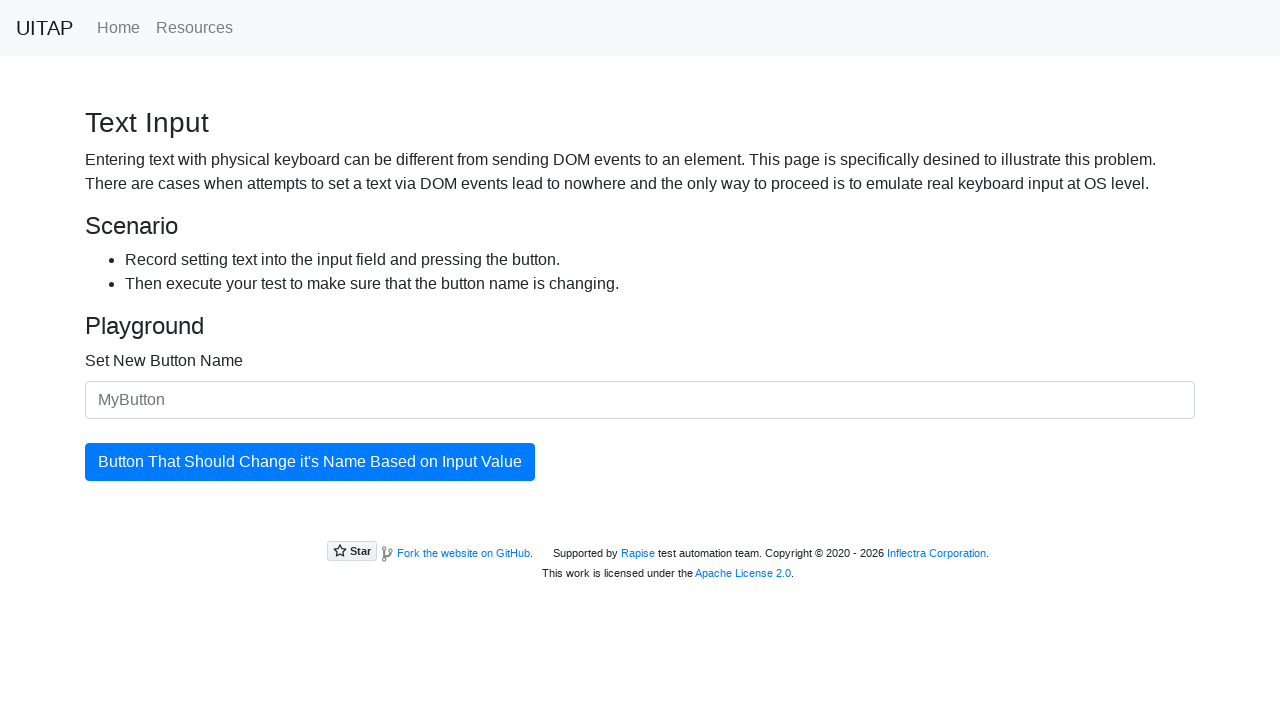

Entered 'Almog Noach' in the text input field on #newButtonName
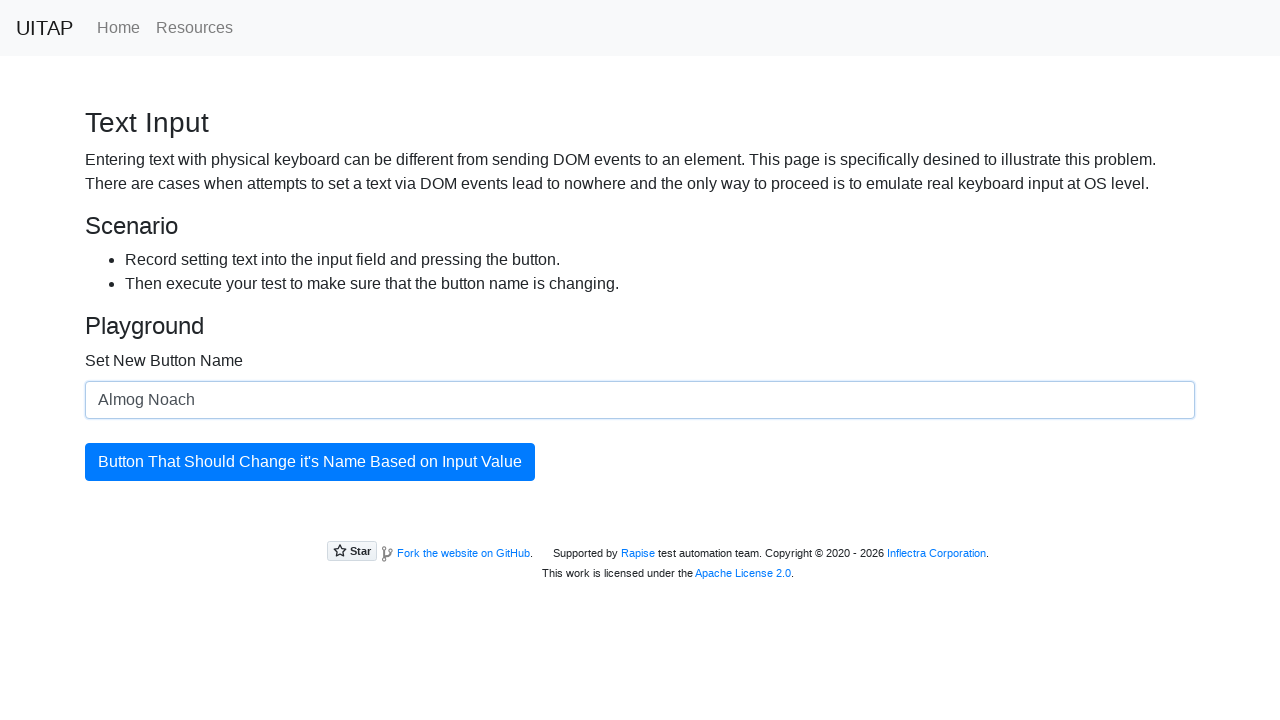

Clicked the button to update its text at (310, 462) on #updatingButton
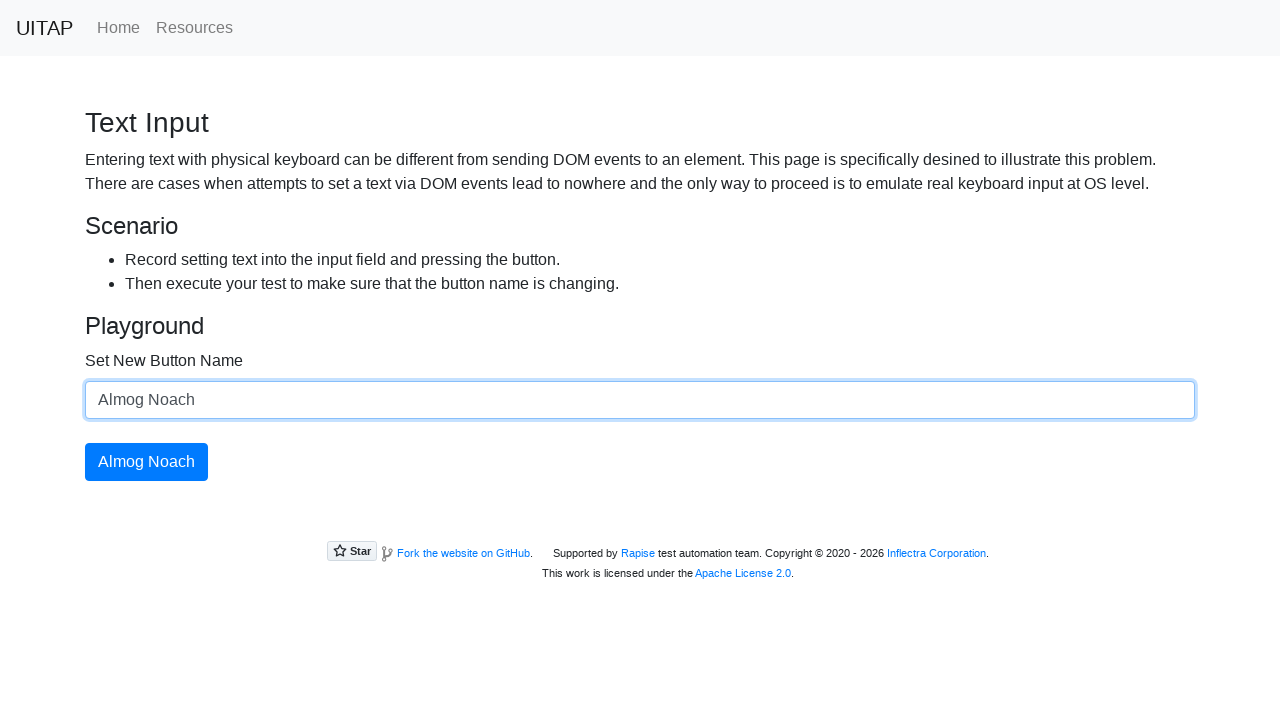

Retrieved button text content for verification
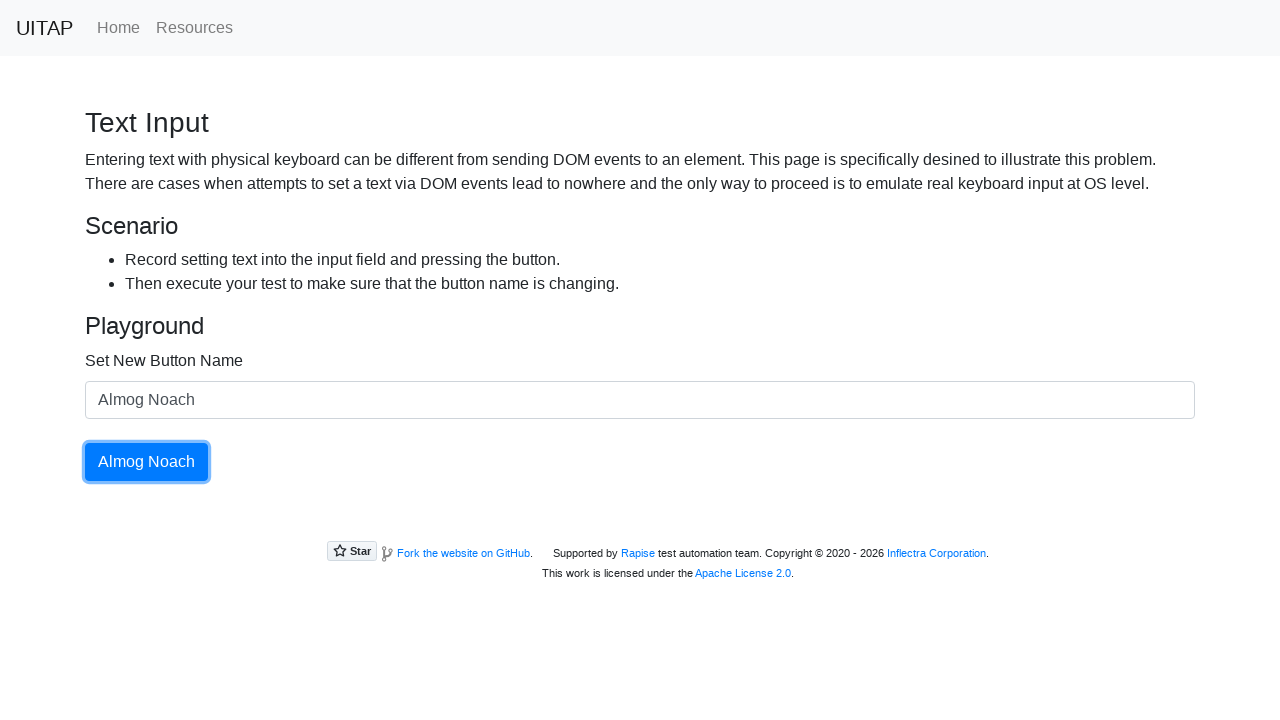

Verified button text matches input text 'Almog Noach'
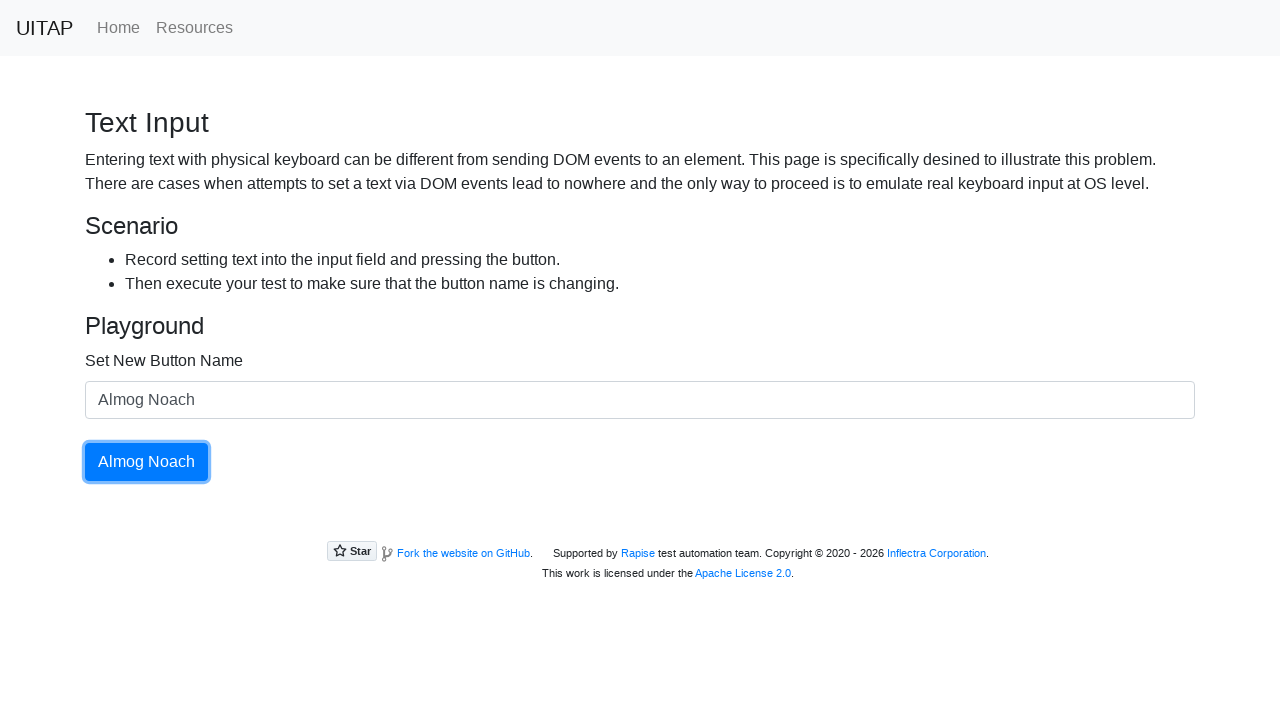

Retrieved input field value for verification
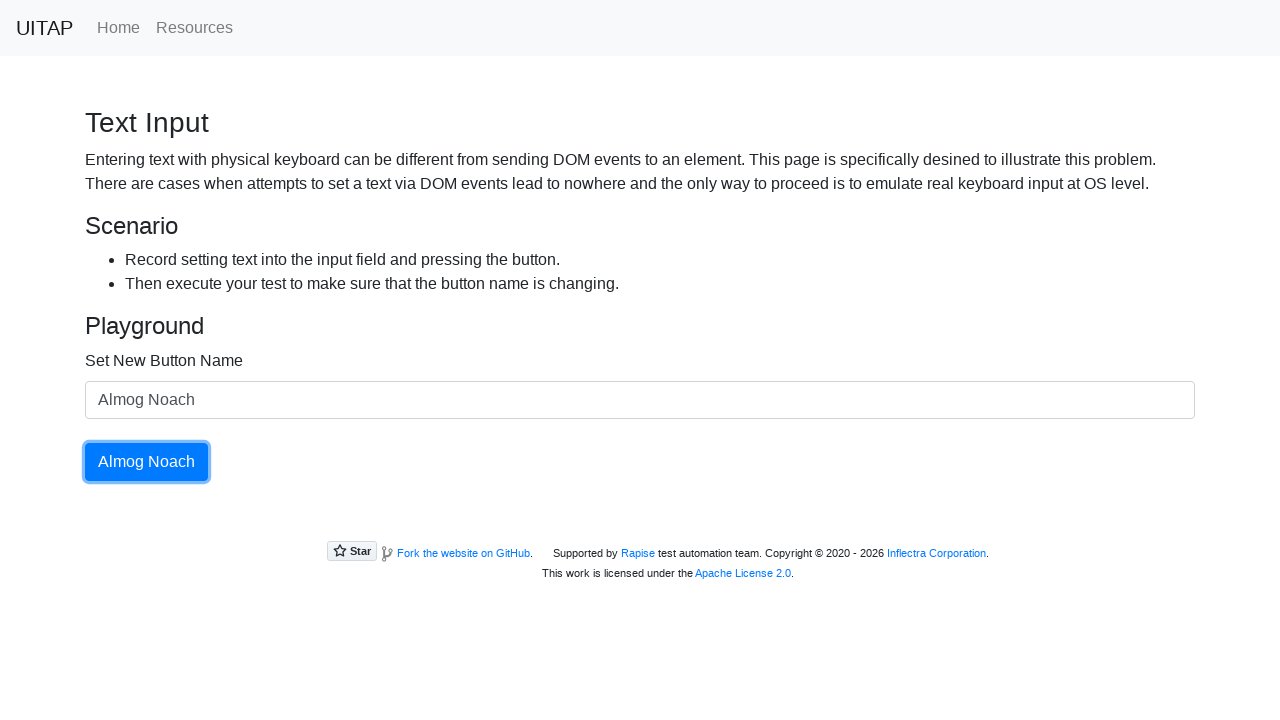

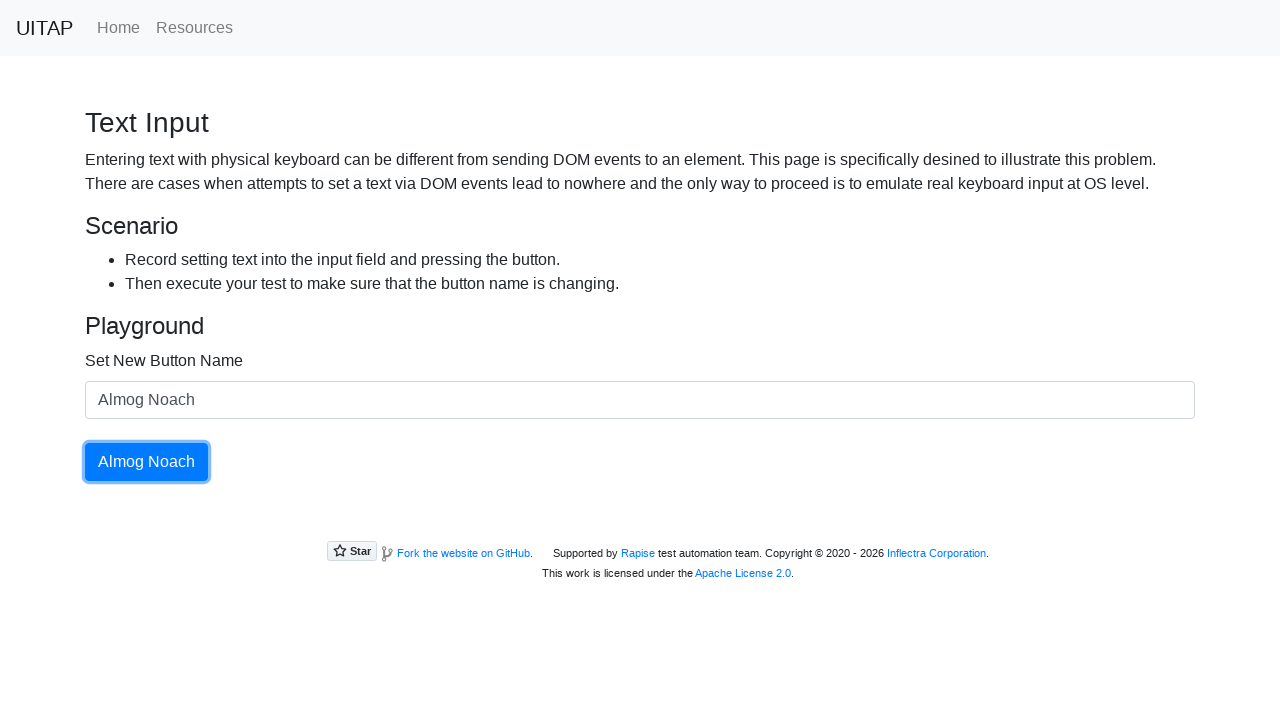